Tests JavaScript confirm dialog by clicking a button to trigger a confirm dialog and dismissing it

Starting URL: https://the-internet.herokuapp.com/javascript_alerts

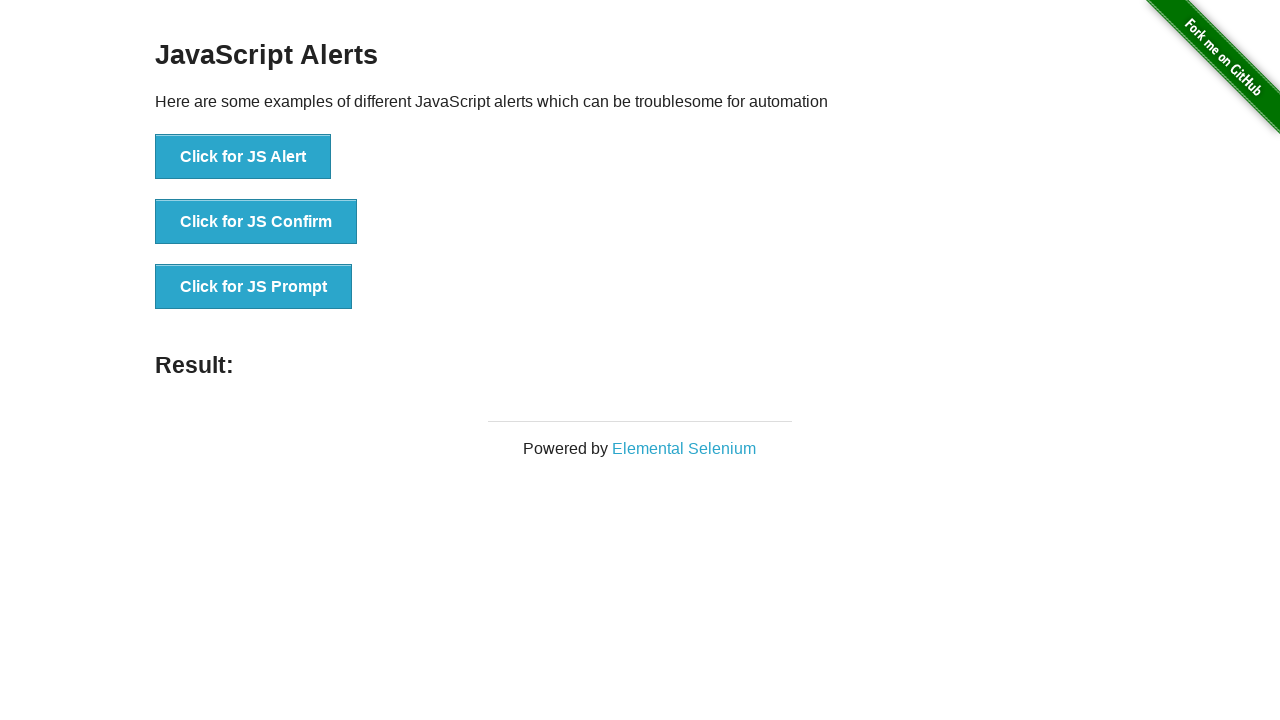

Clicked button to trigger JavaScript confirm dialog at (256, 222) on xpath=//button[text()='Click for JS Confirm']
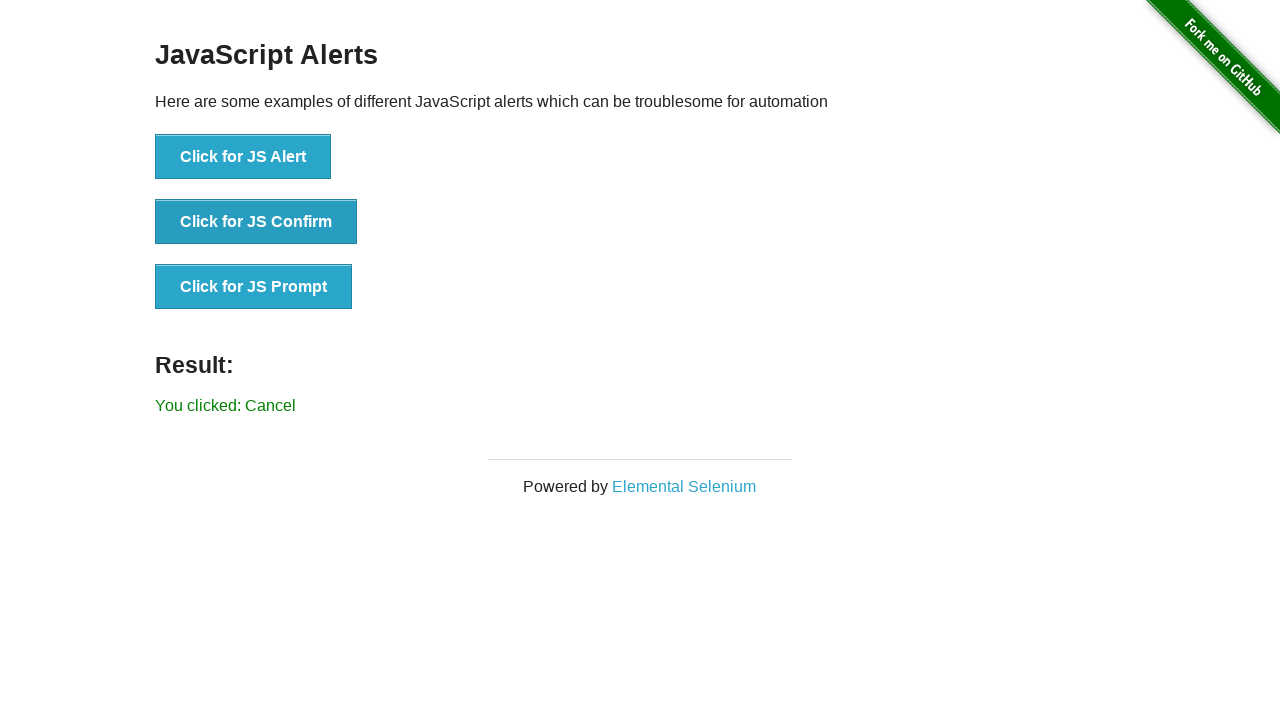

Set up dialog handler to dismiss confirm dialog
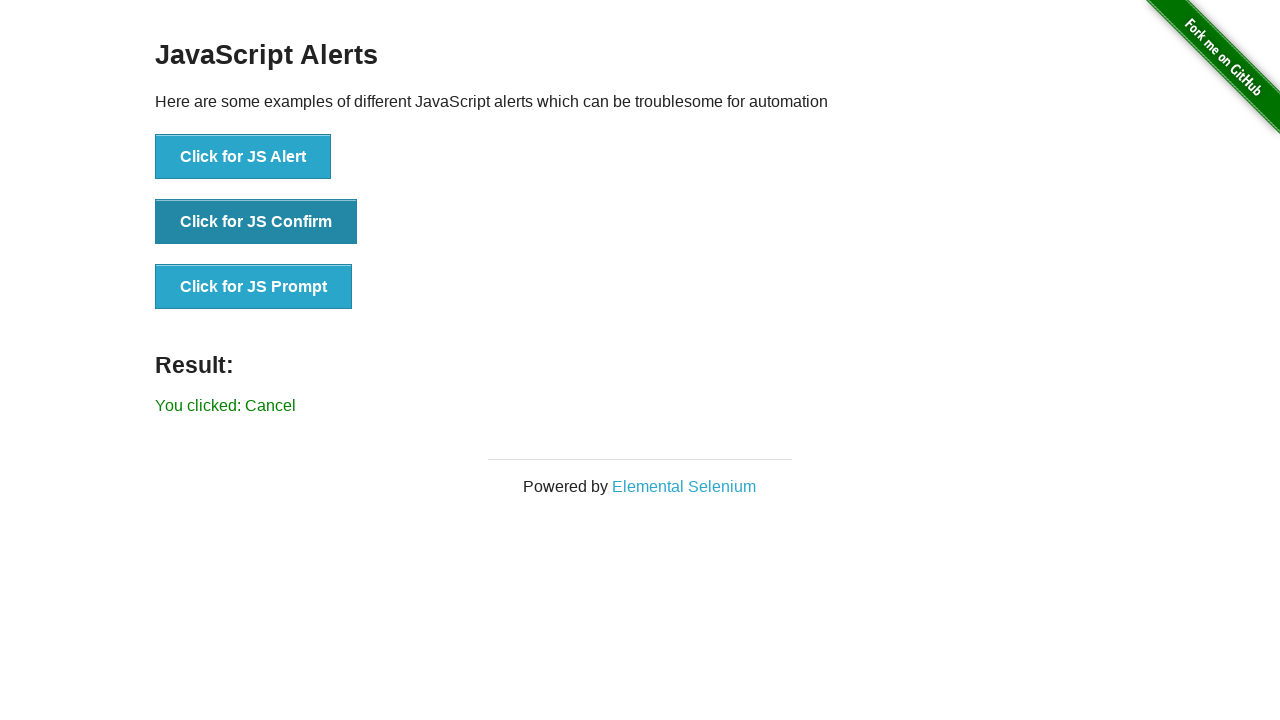

Retrieved result text from page
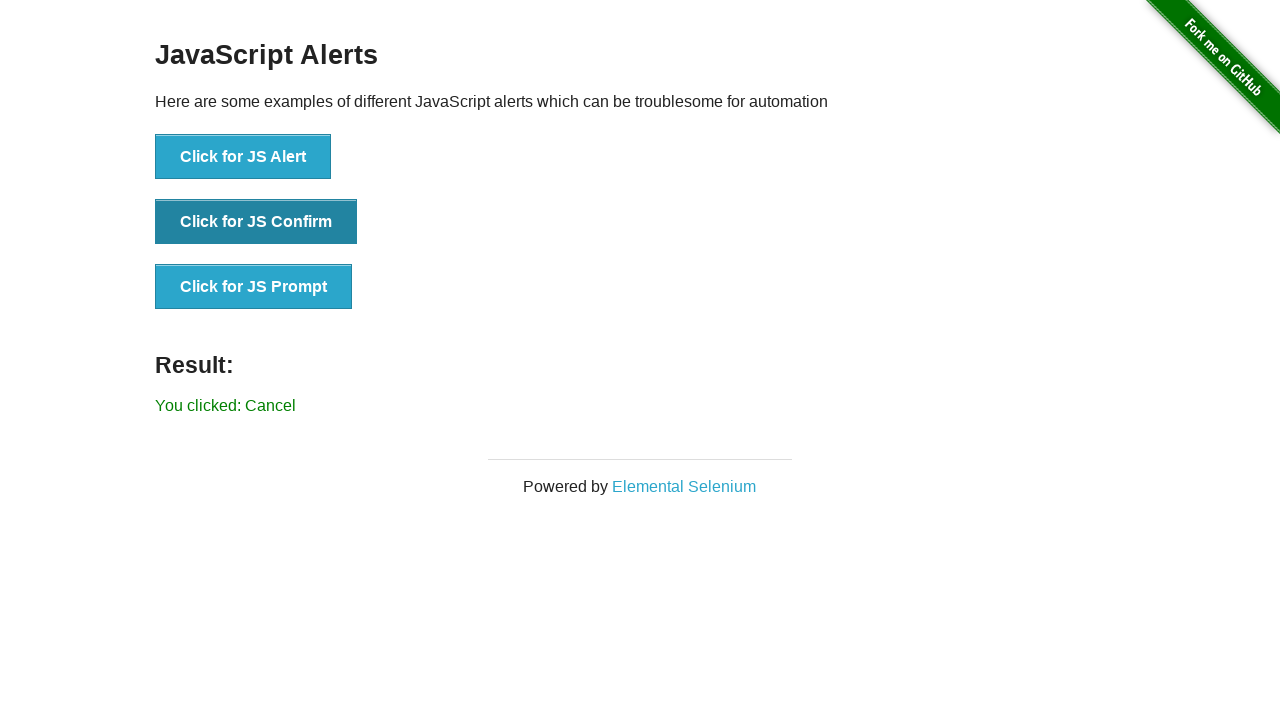

Verified that result text equals 'You clicked: Cancel'
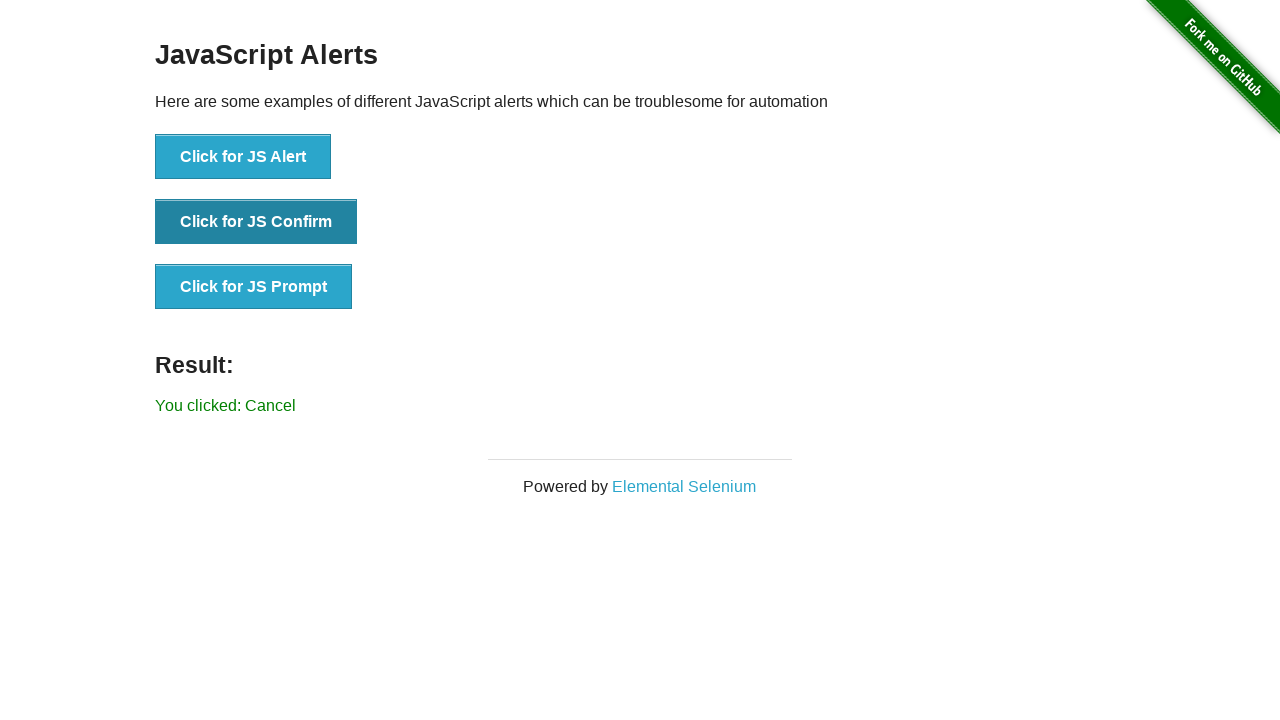

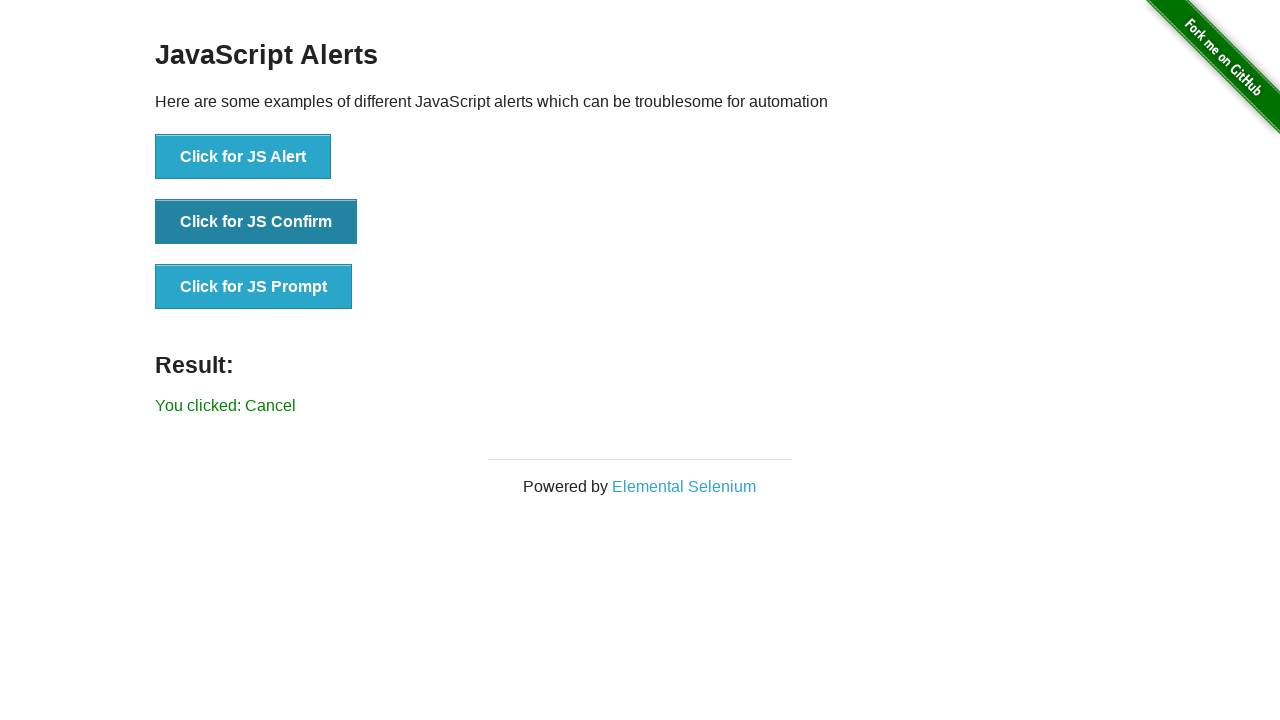